Tests file upload functionality by selecting a file and submitting the upload form, then verifying the success message

Starting URL: https://the-internet.herokuapp.com/upload

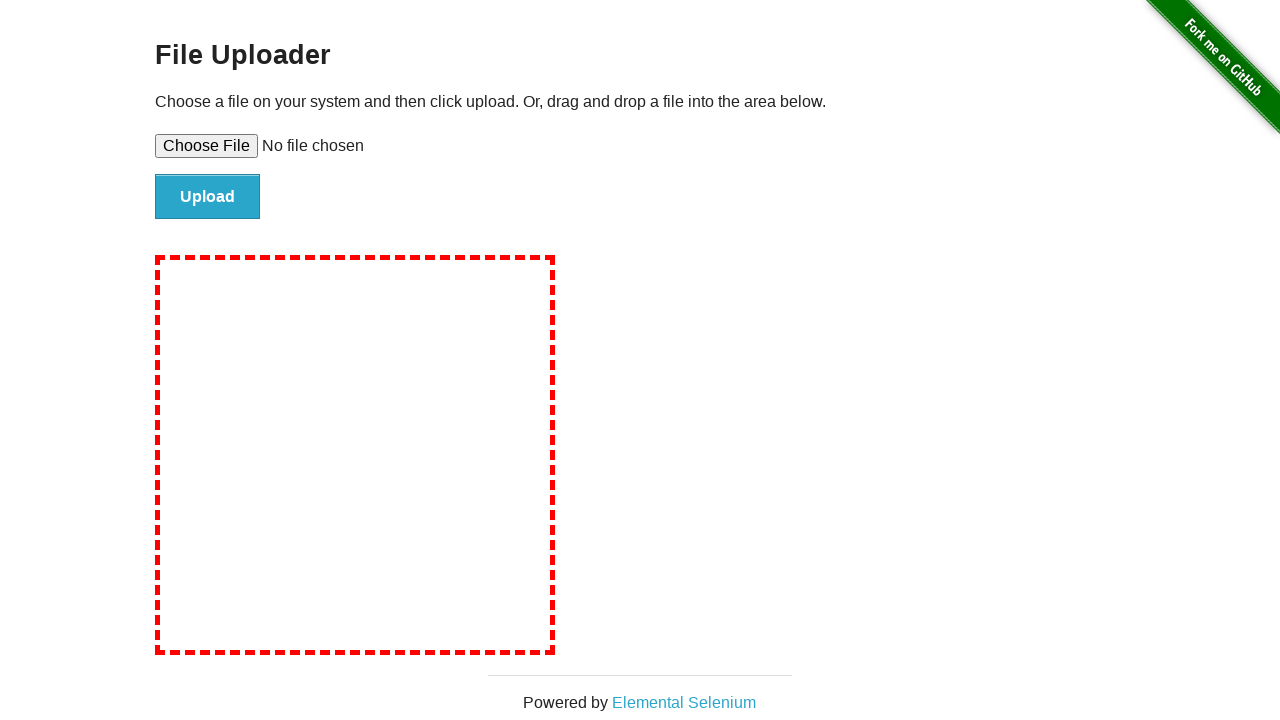

Selected test_file.txt for upload
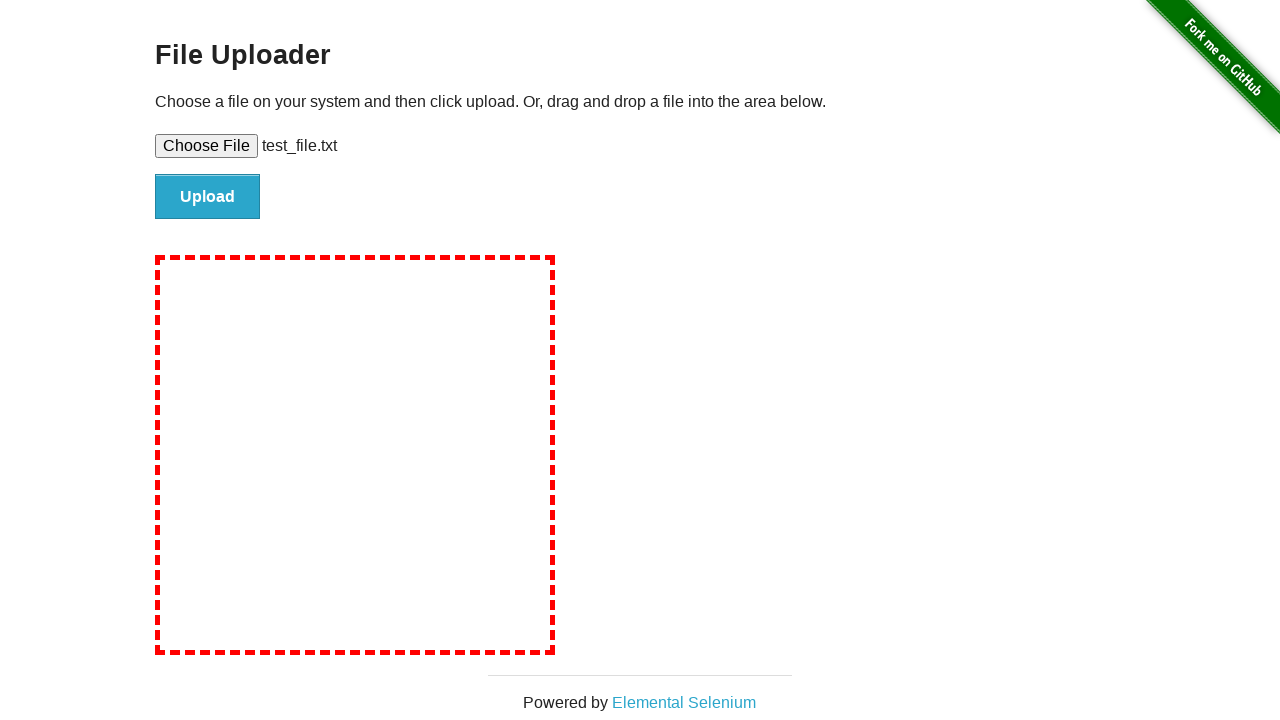

Clicked file submit button to upload the file at (208, 197) on #file-submit
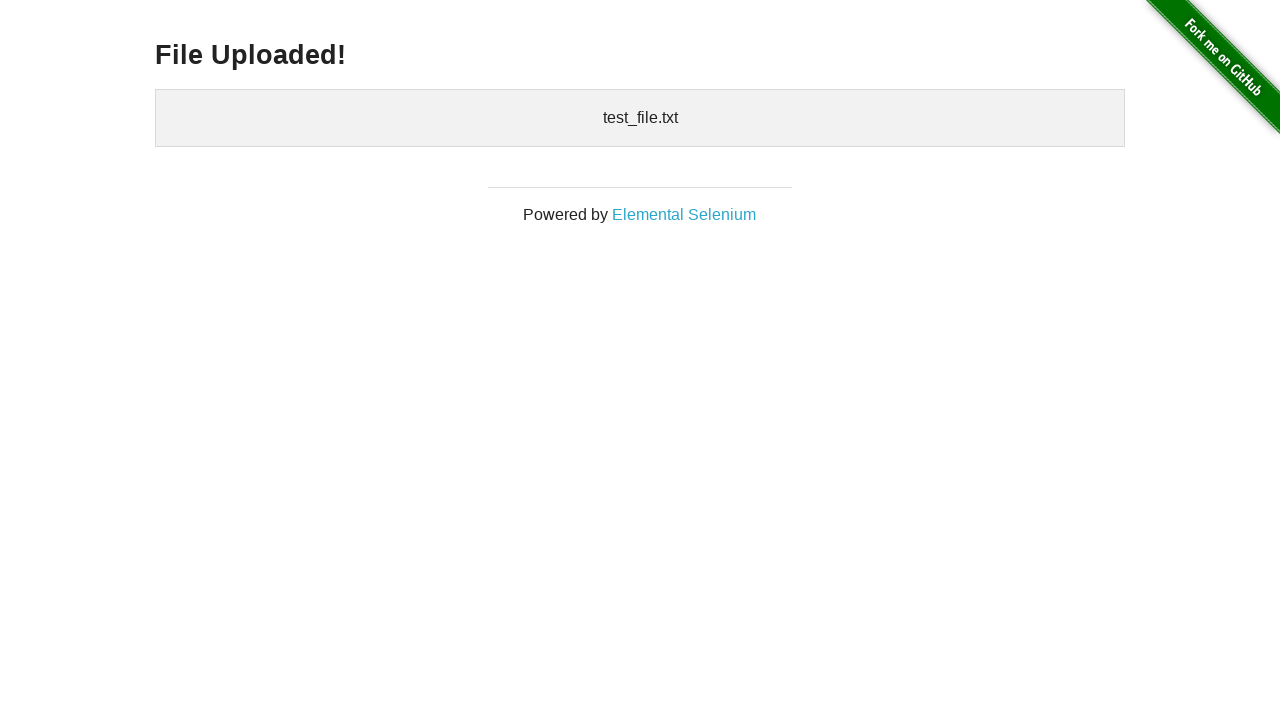

File upload success message 'File Uploaded!' appeared
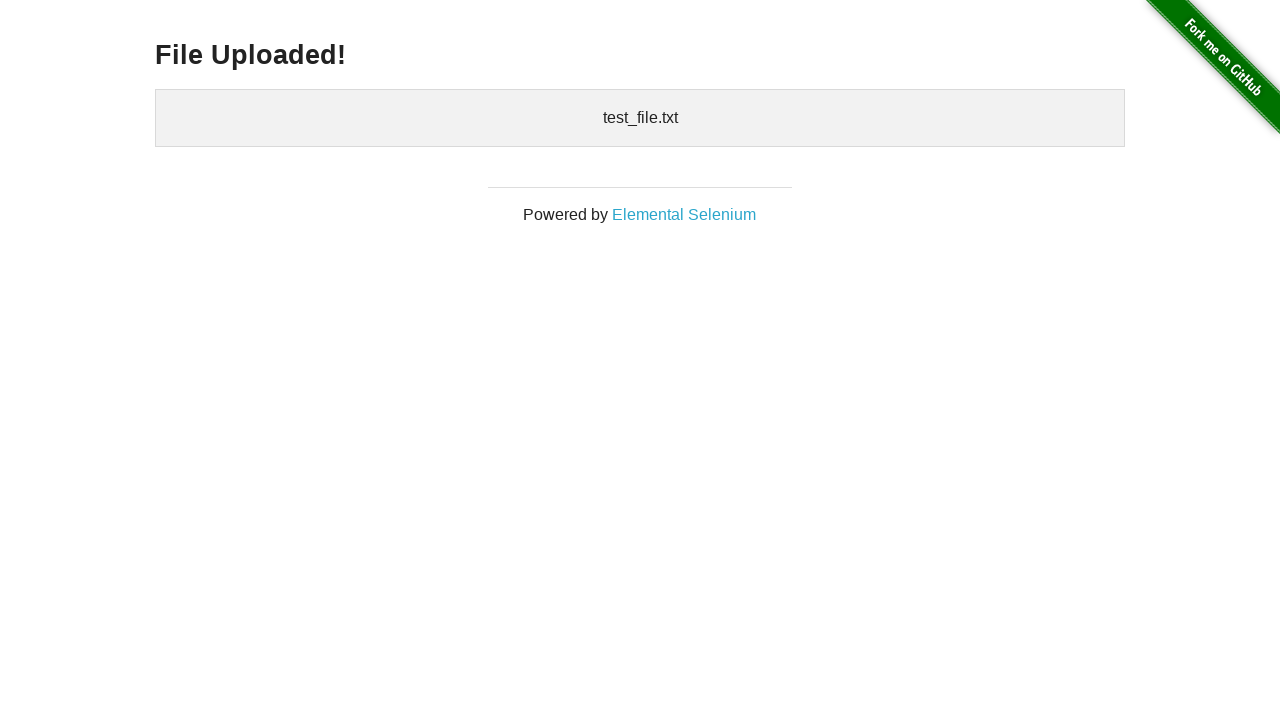

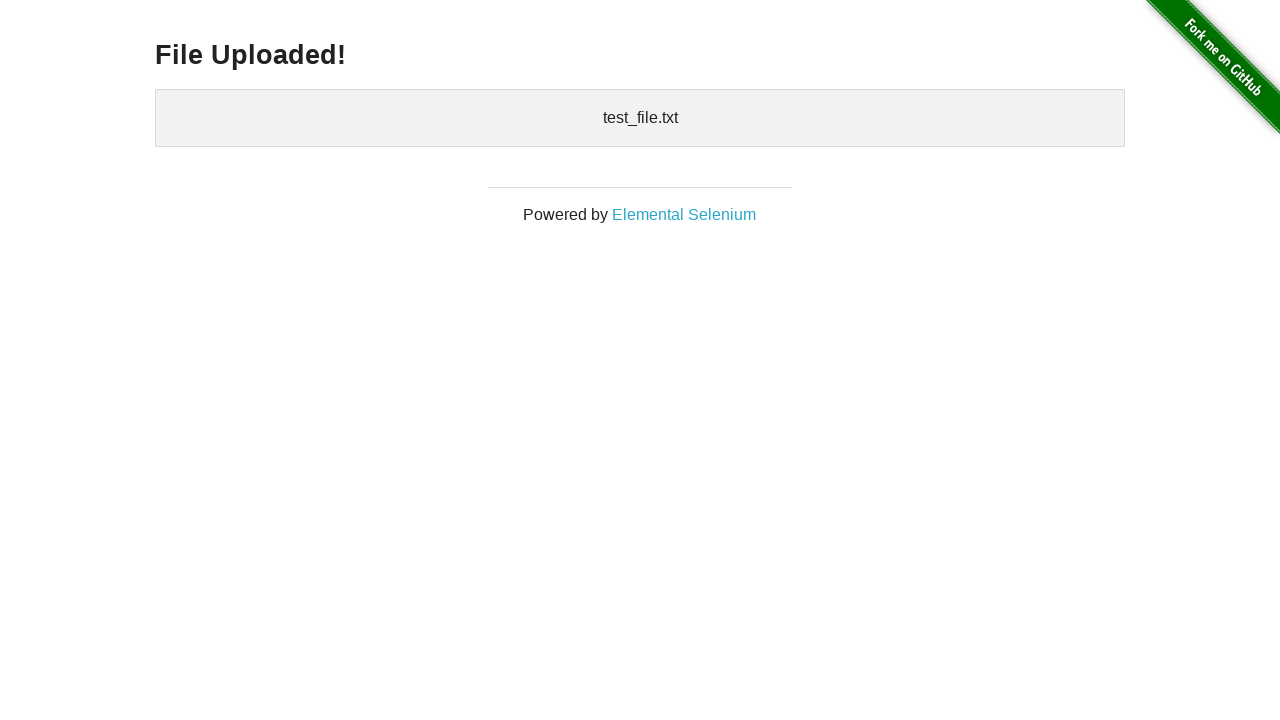